Tests right-click context menu functionality by performing a right-click action, iterating through menu options, and clicking on the "Copy" option to trigger an alert

Starting URL: http://Swisnl.github.io/jQuery-contextMenu/demo.html

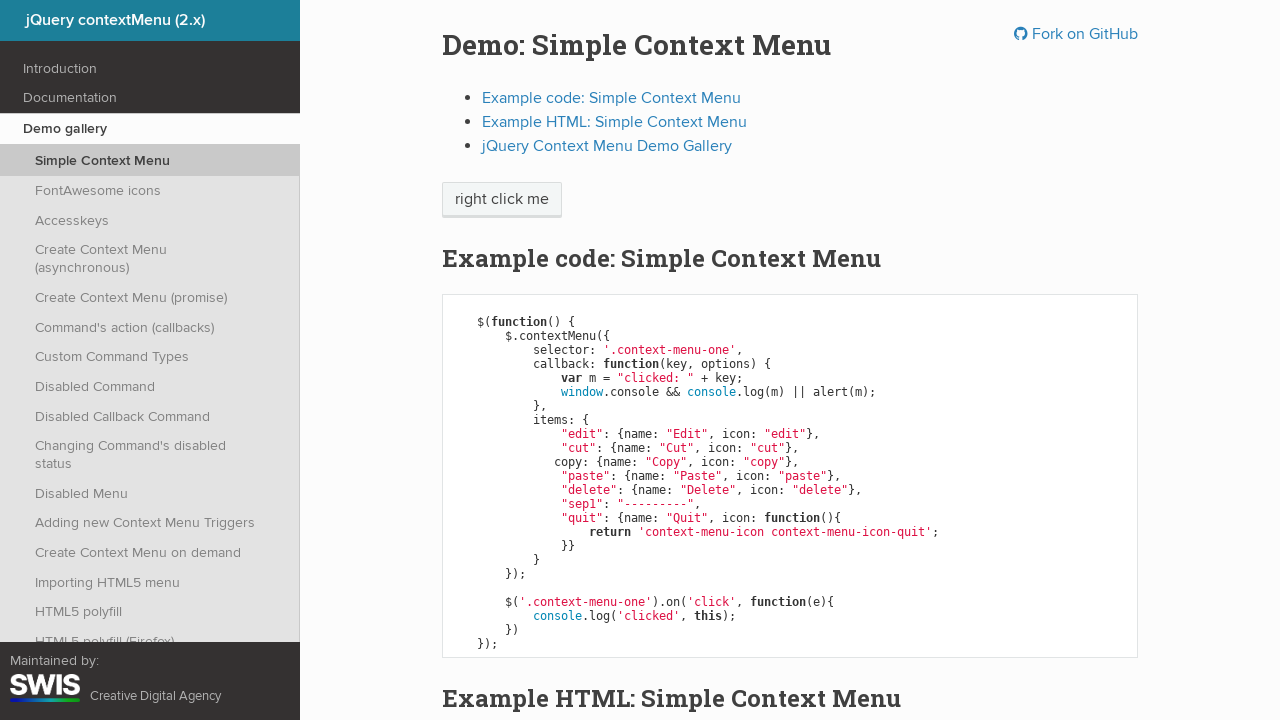

Located the 'right click me' element
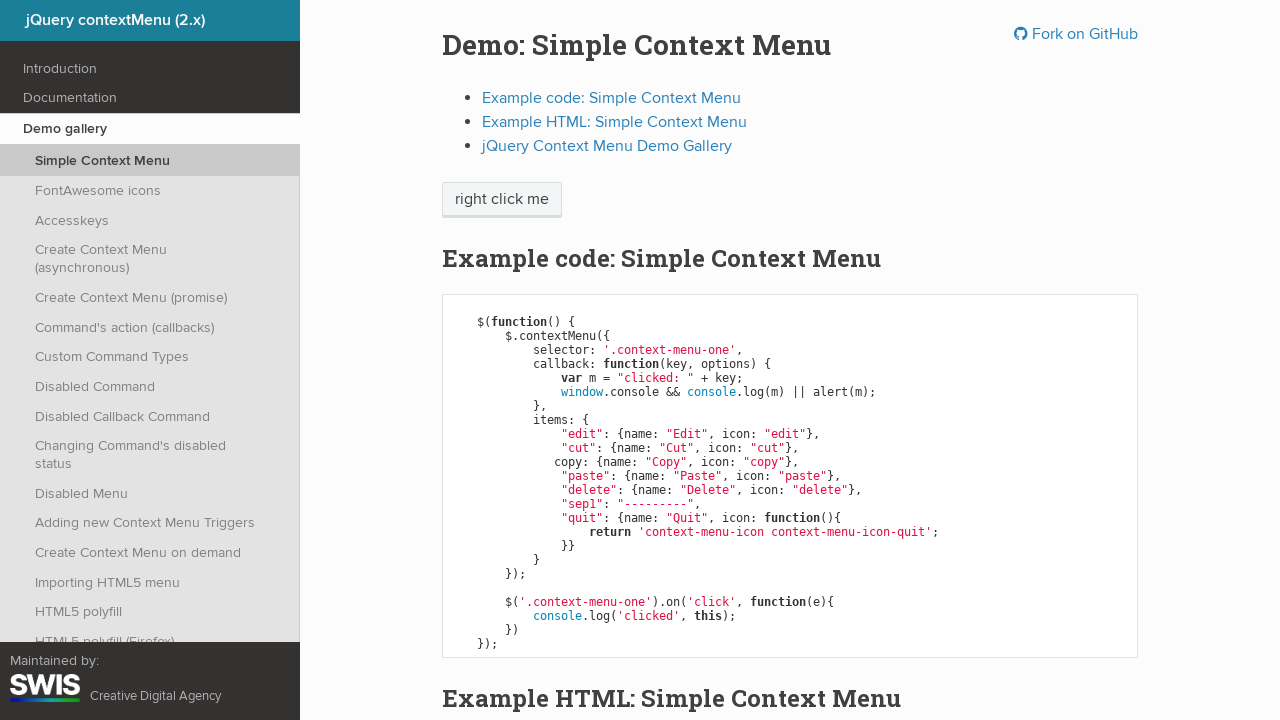

Performed right-click action on the element at (502, 200) on xpath=//span[text()='right click me']
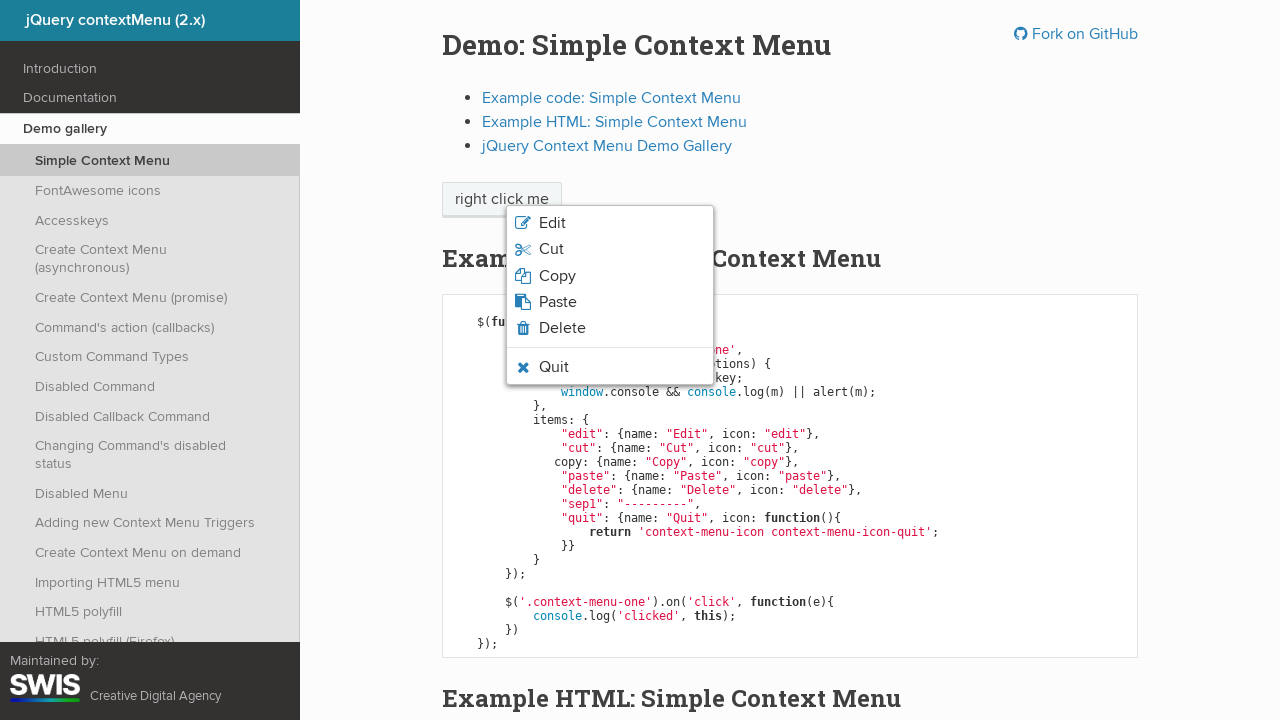

Context menu appeared
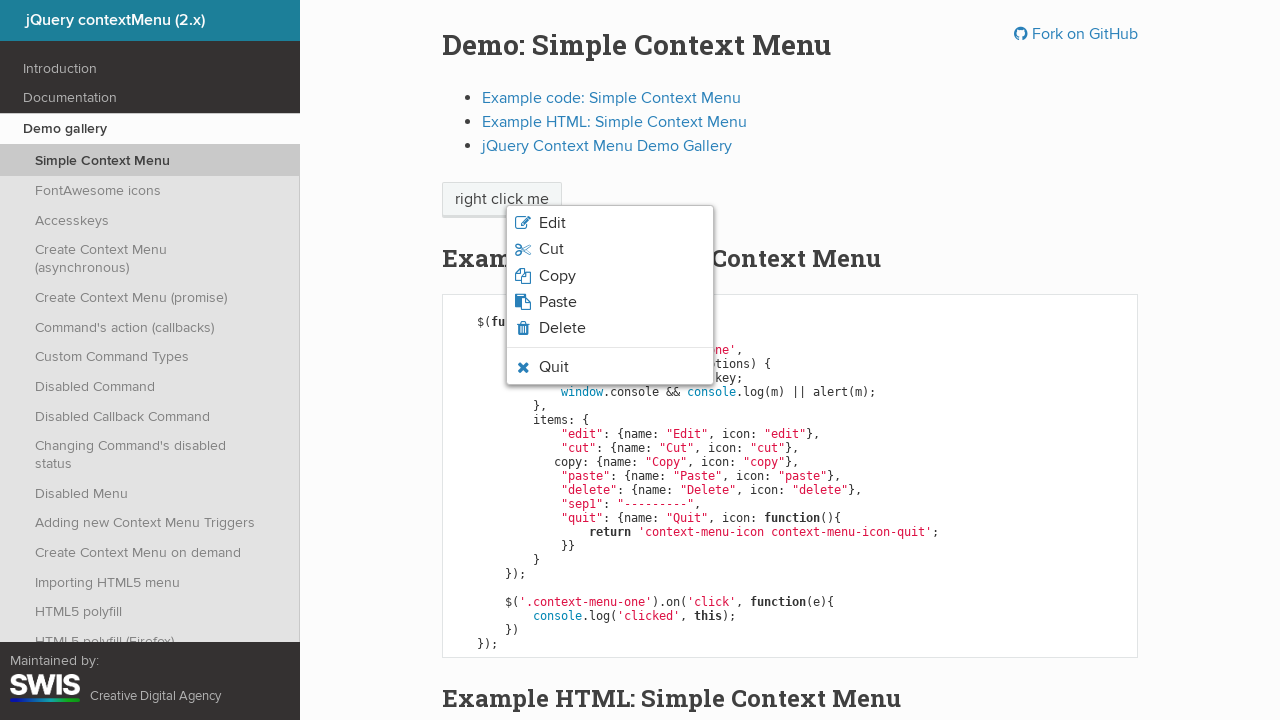

Retrieved all context menu items
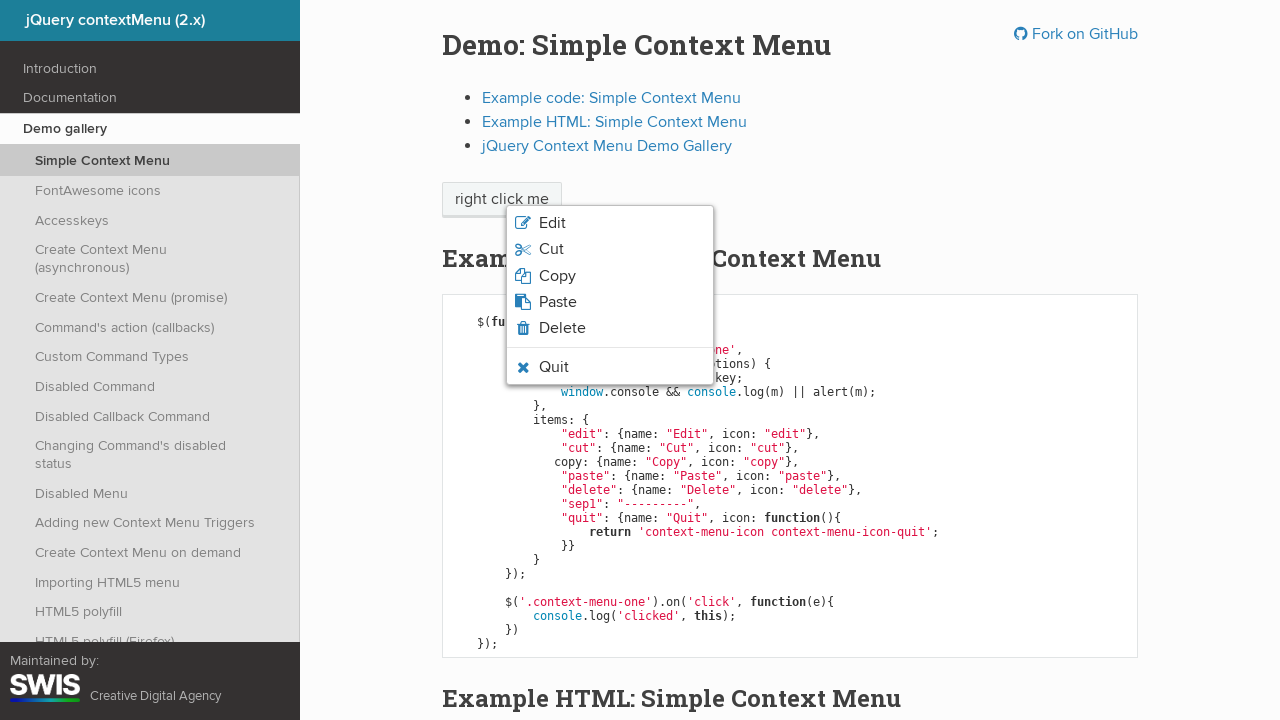

Clicked the 'Copy' option in the context menu at (557, 276) on ul.context-menu-list span >> nth=2
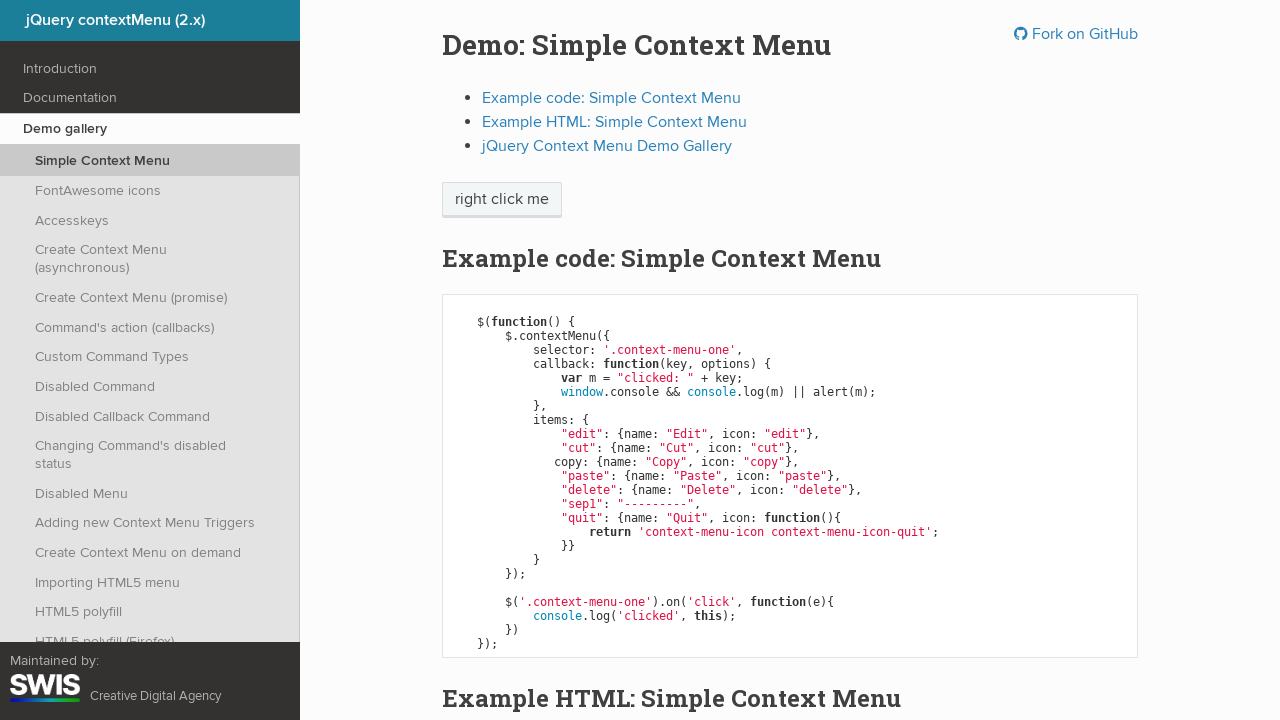

Set up dialog handler to accept alert
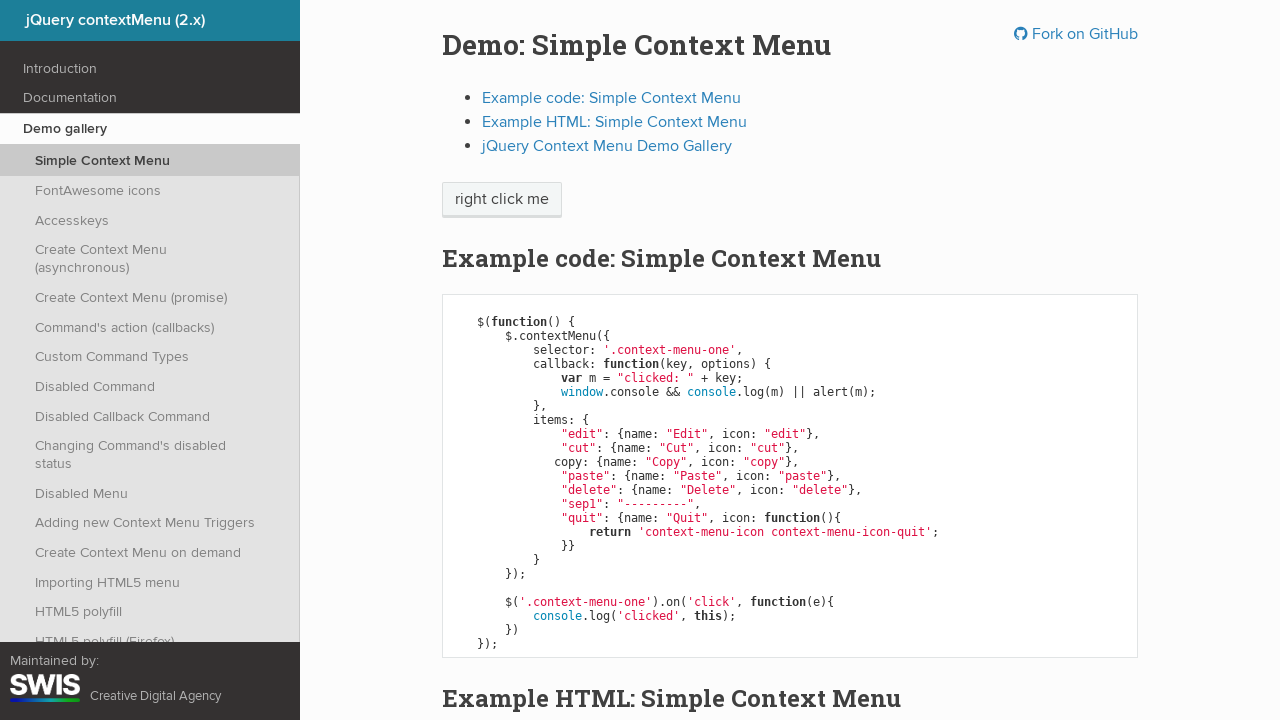

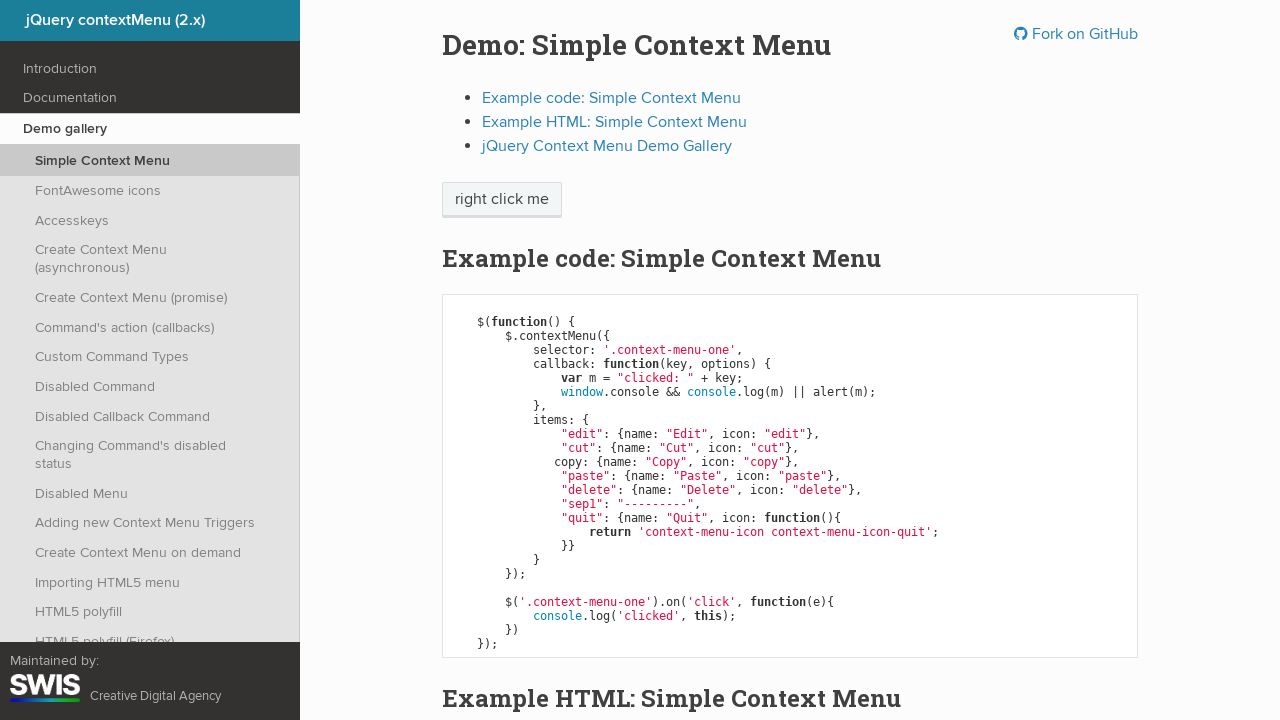